Tests checkbox functionality by clicking a checkbox to check it, verifying it's selected, then clicking again to uncheck it and verifying it's deselected

Starting URL: http://the-internet.herokuapp.com/checkboxes

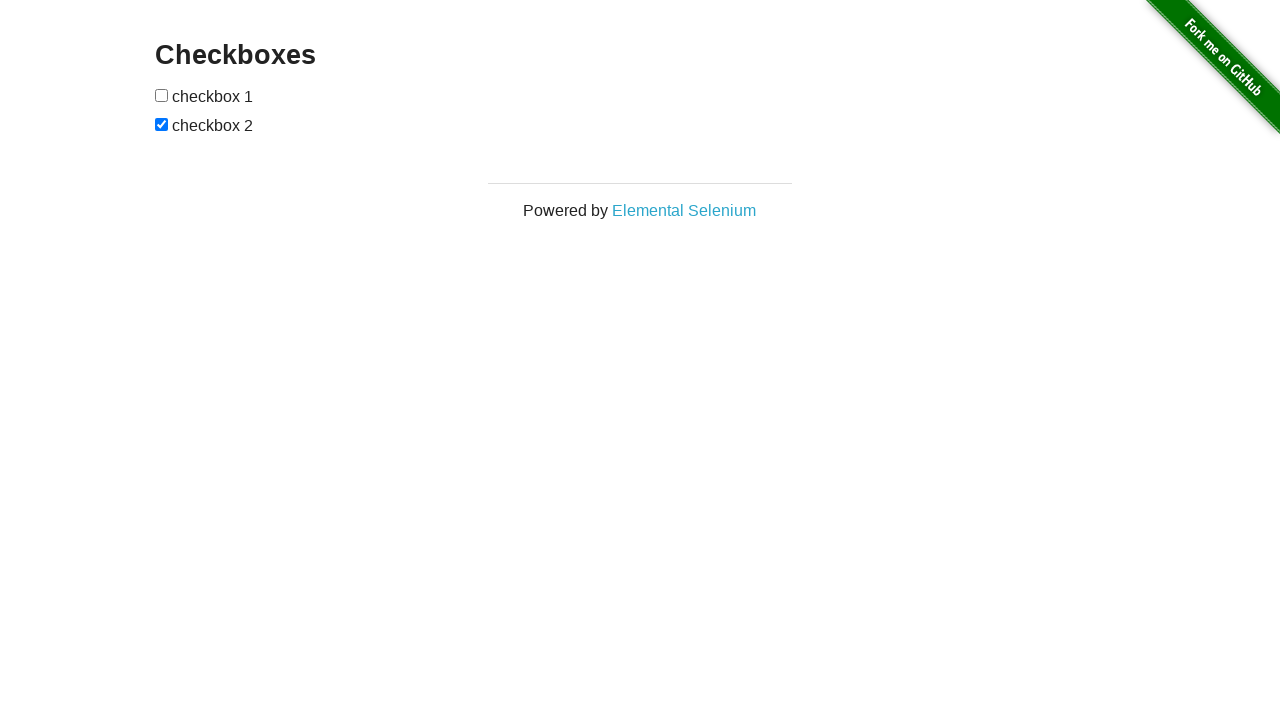

Navigated to checkboxes page
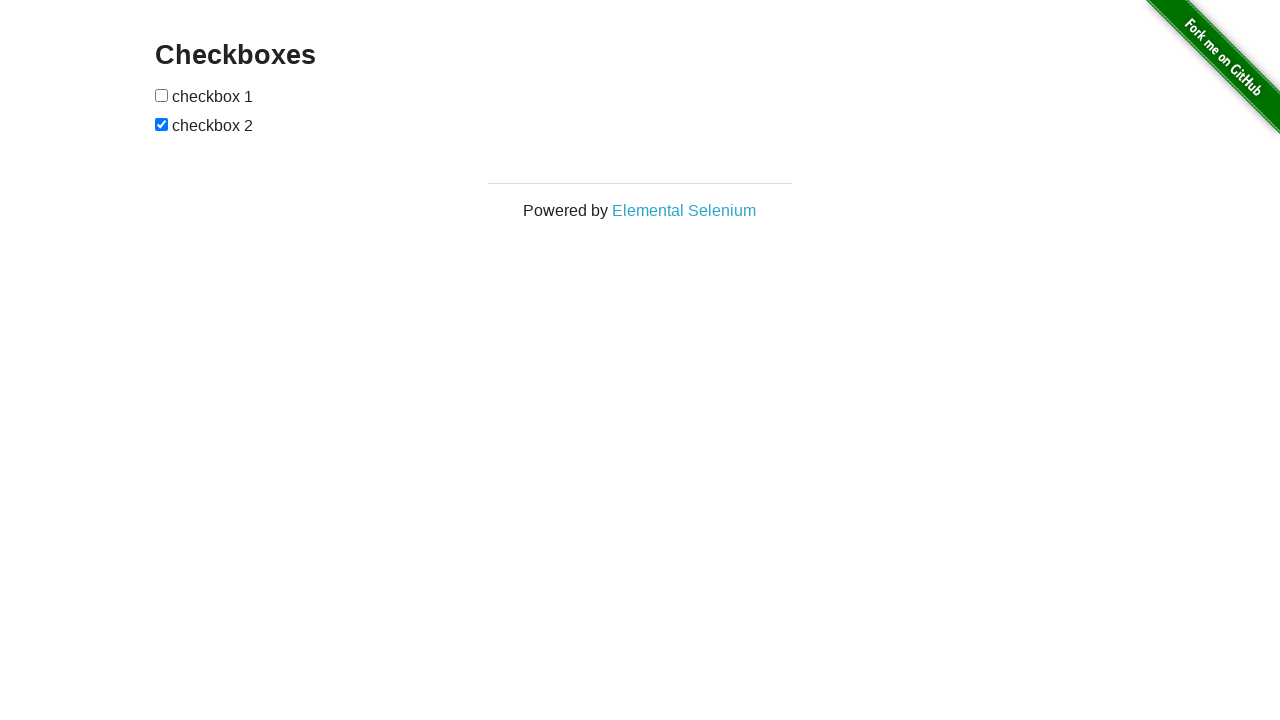

Located first checkbox element
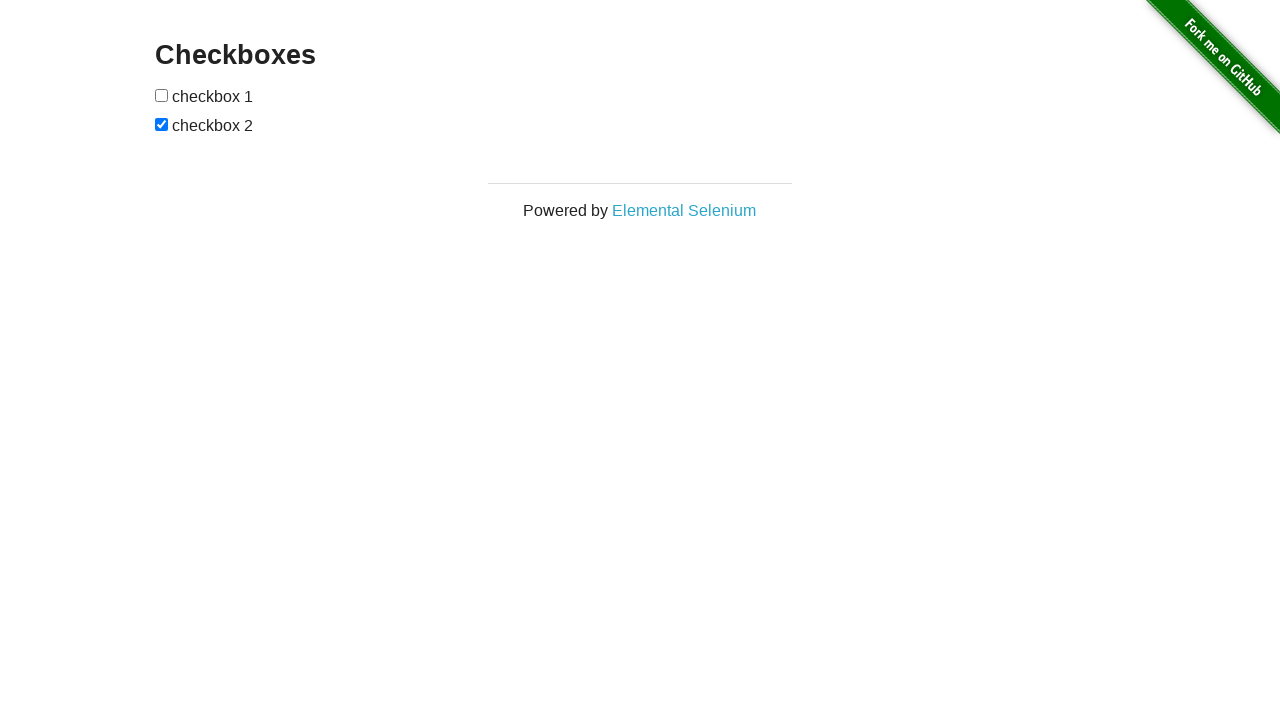

Clicked checkbox to check it at (162, 95) on input >> nth=0
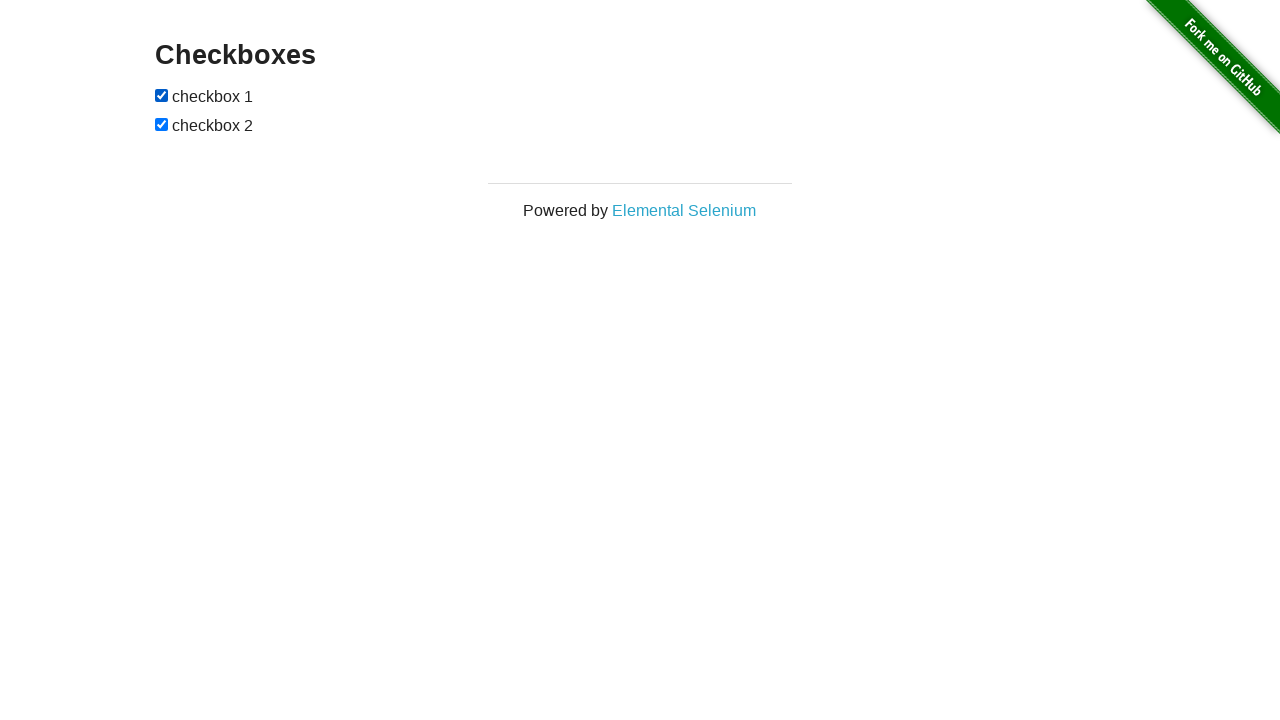

Verified checkbox is checked
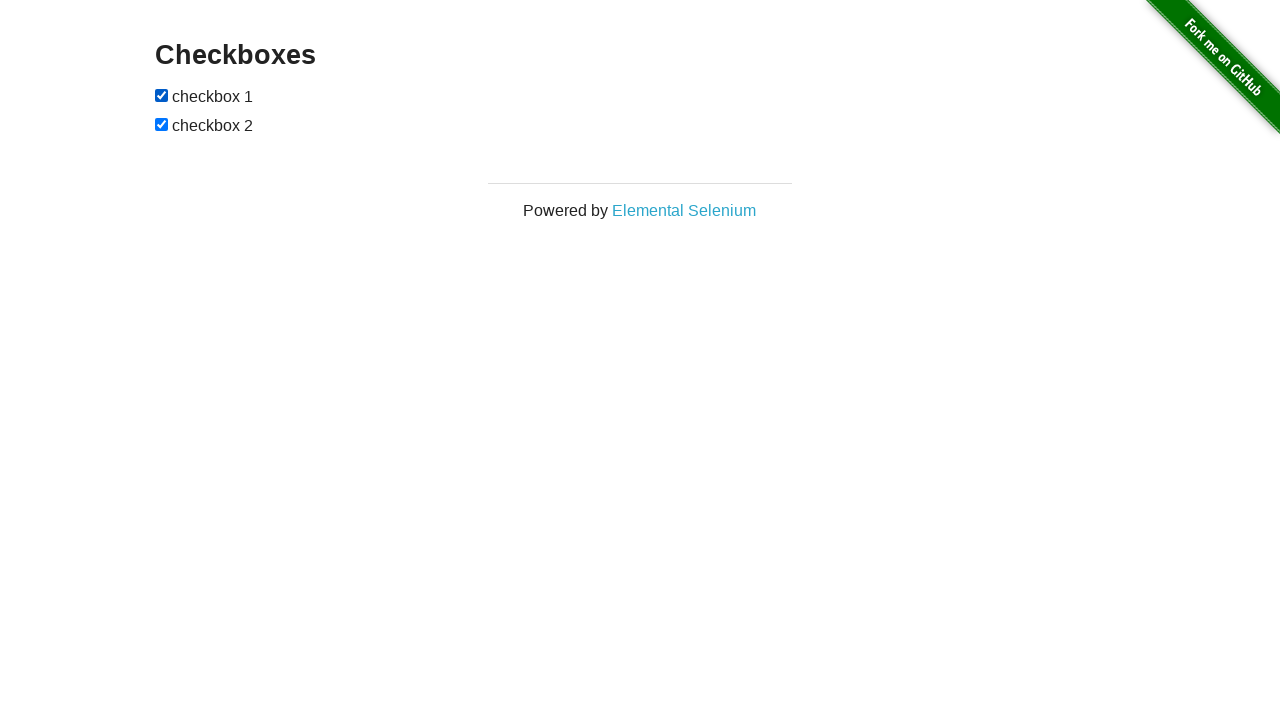

Clicked checkbox to uncheck it at (162, 95) on input >> nth=0
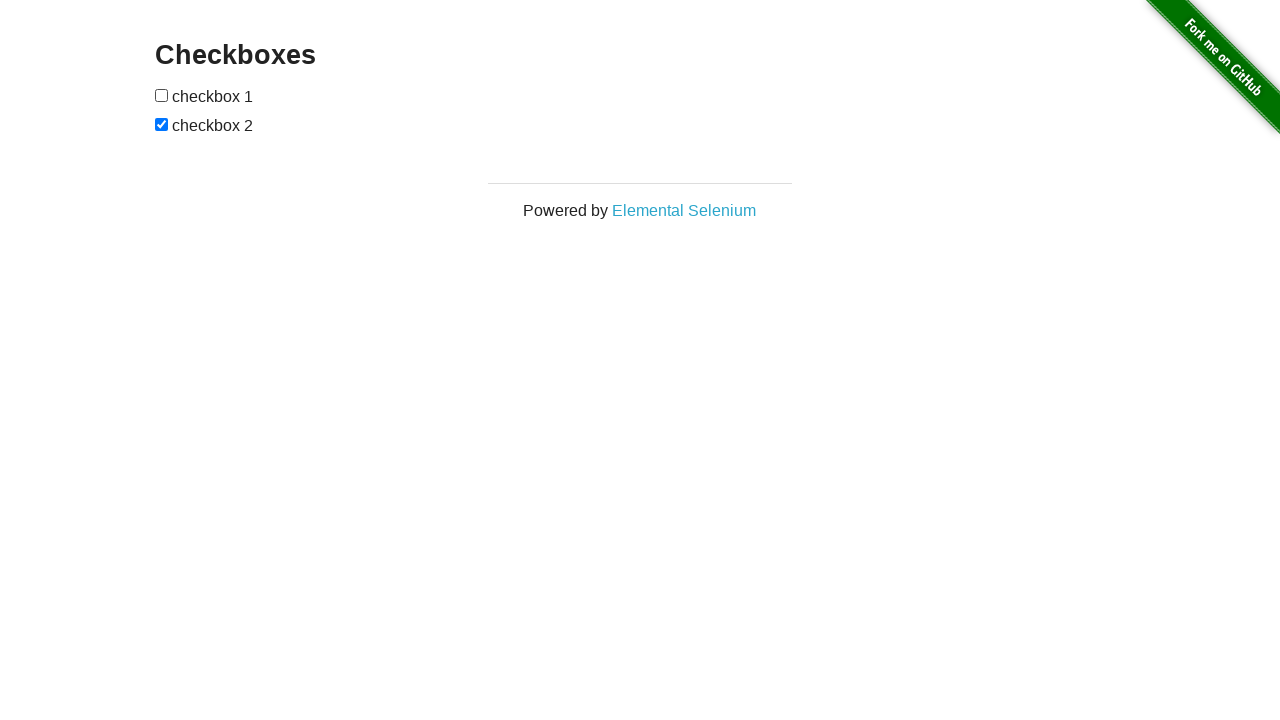

Verified checkbox is unchecked
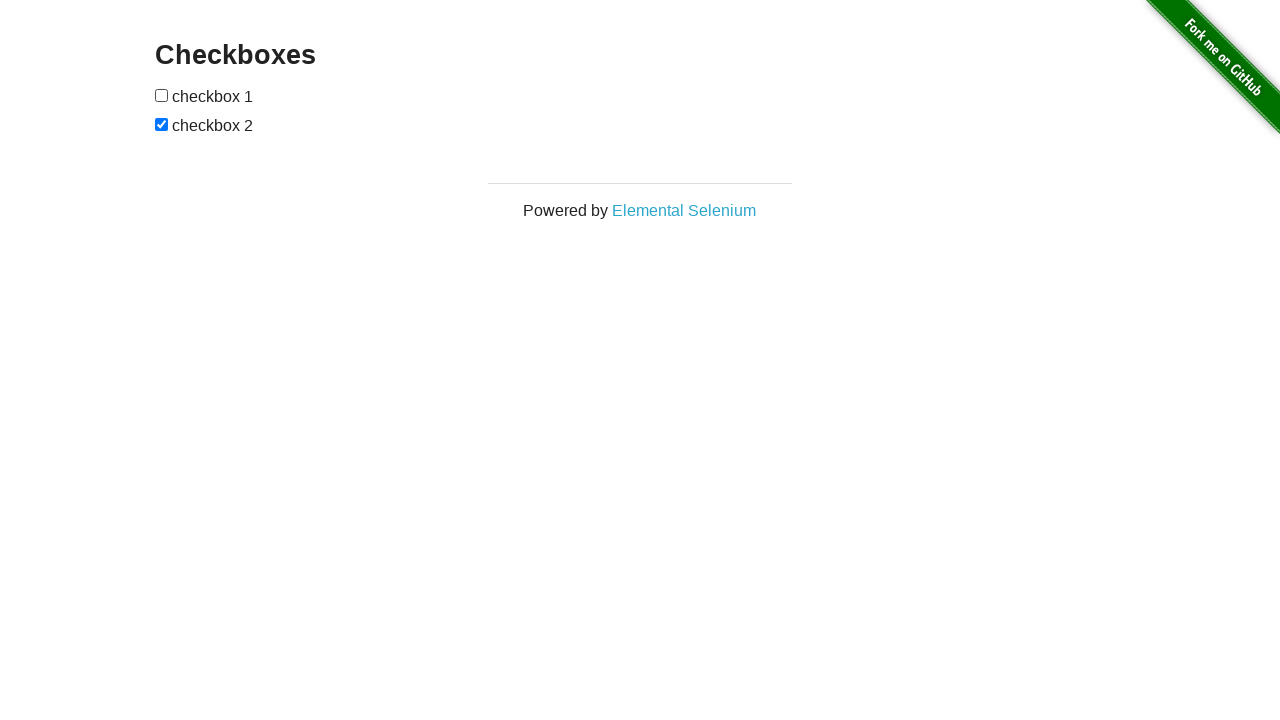

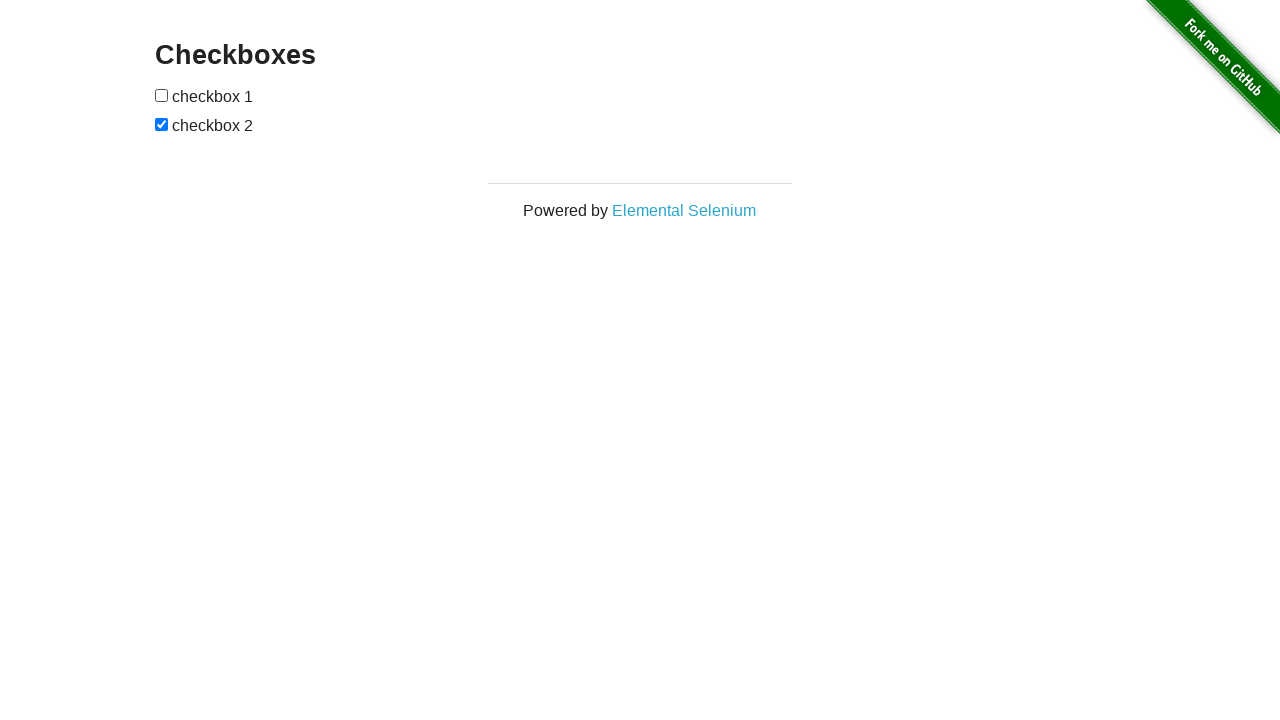